Tests the Selenide GitHub repository by navigating to the Wiki tab, finding the "Soft assertions" page in the wiki pages list, clicking on it, and verifying it contains JUnit5 example code.

Starting URL: https://github.com/selenide/selenide

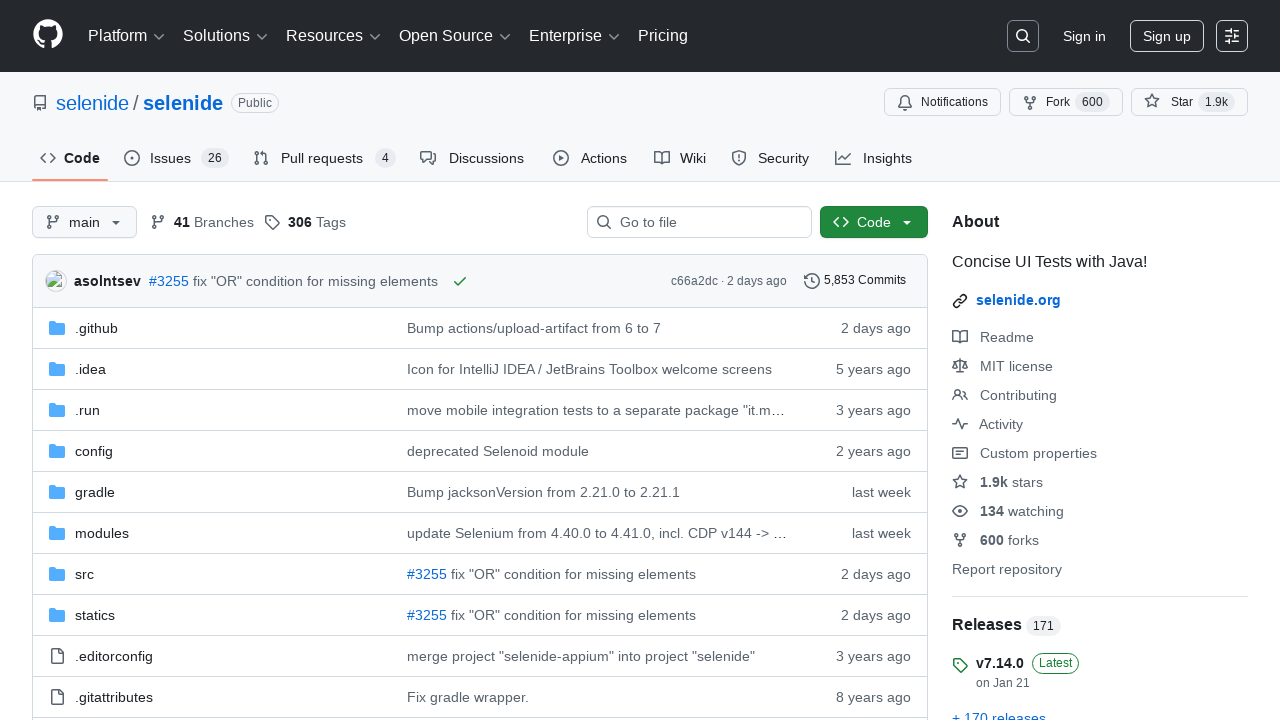

Clicked on the Wiki tab at (680, 158) on #wiki-tab
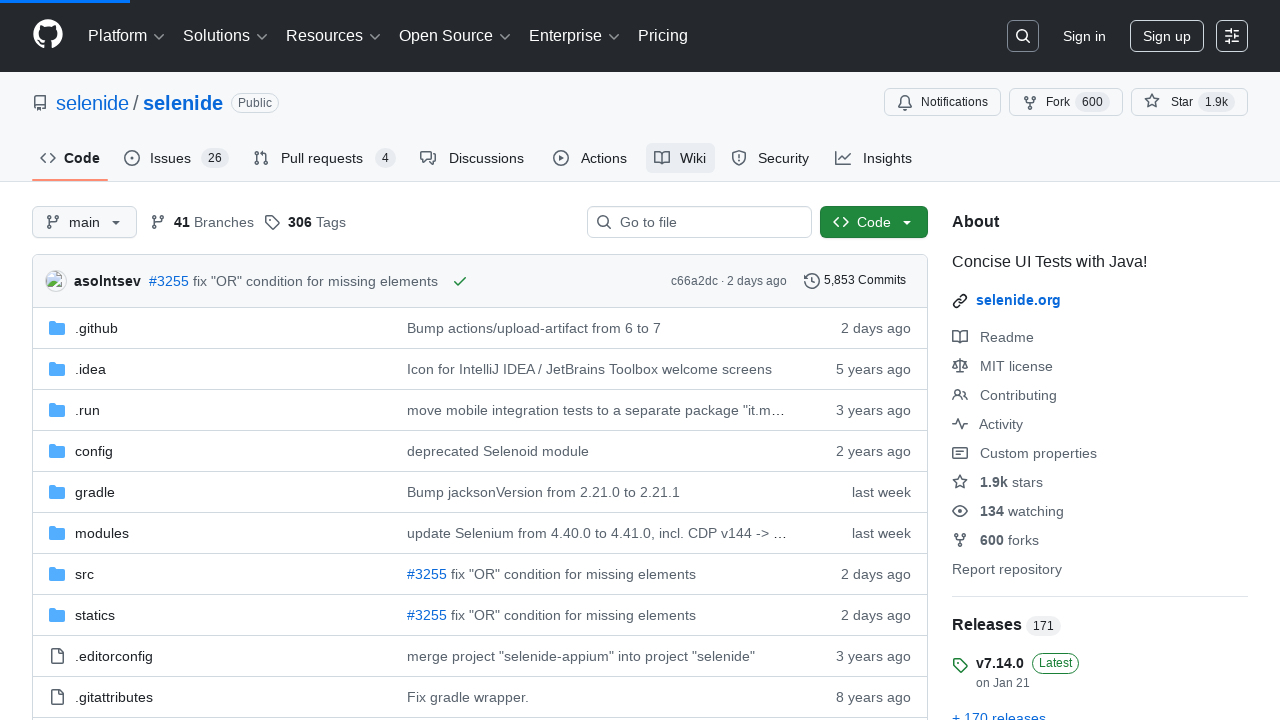

Wiki pages loaded - waited for internal links to appear
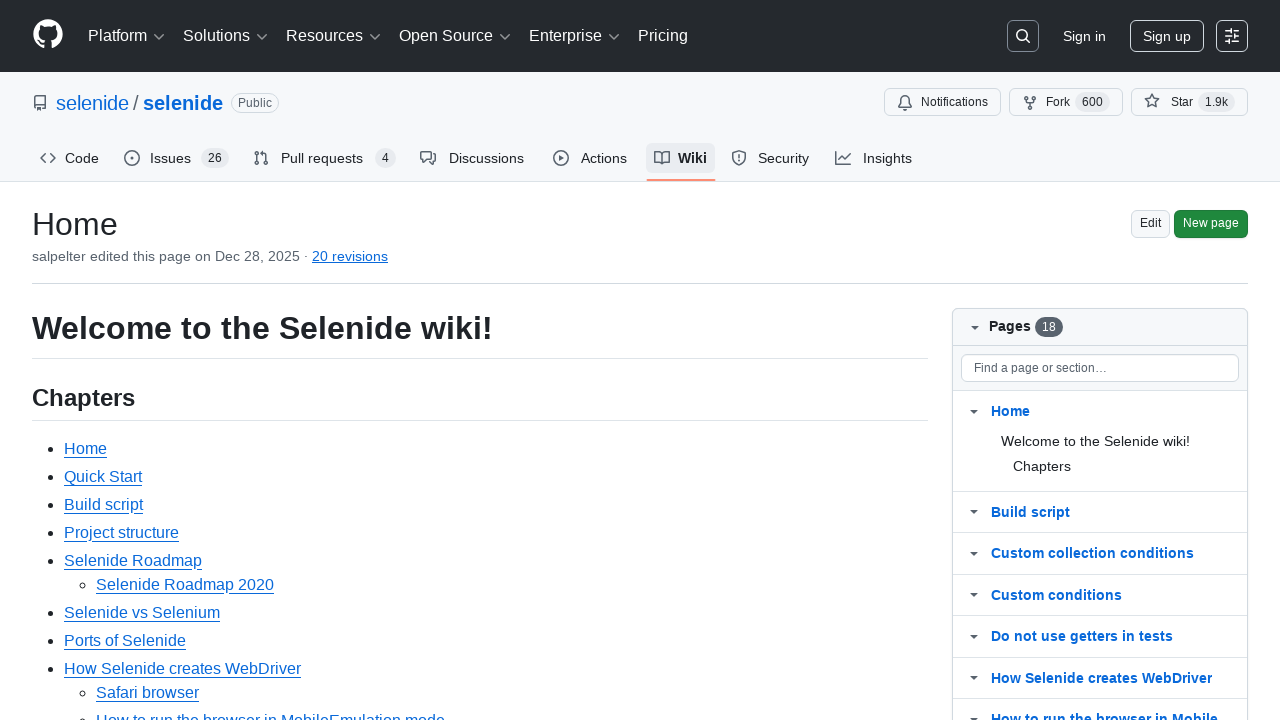

Located 'Soft assertions' page link in wiki pages
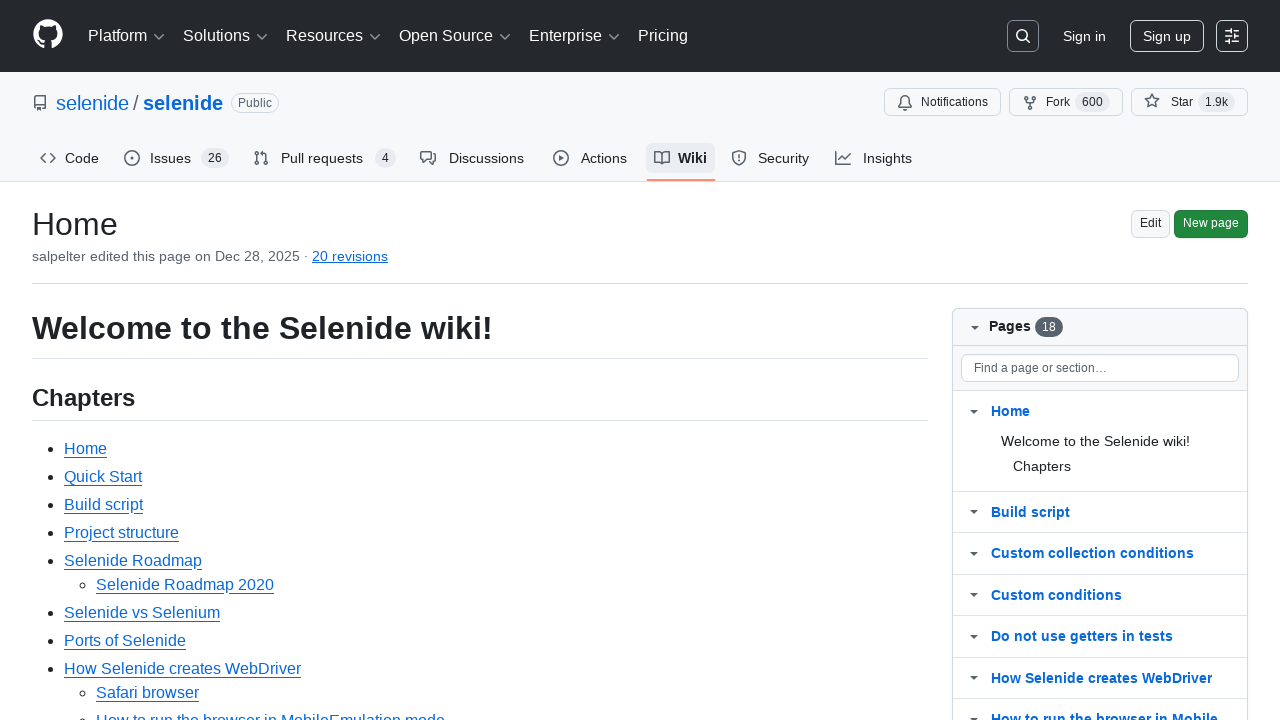

'Soft assertions' link is now visible
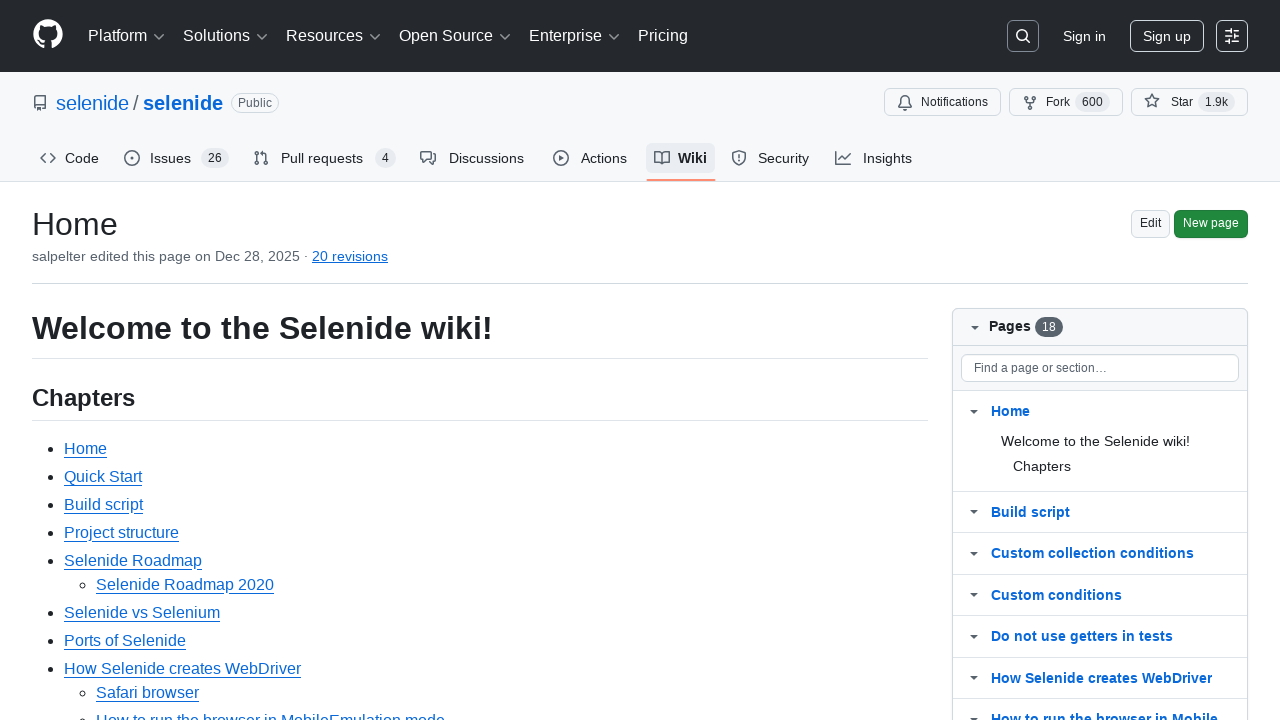

Clicked on the 'Soft assertions' page link at (116, 360) on a.internal.present >> internal:has-text="Soft assertions"i
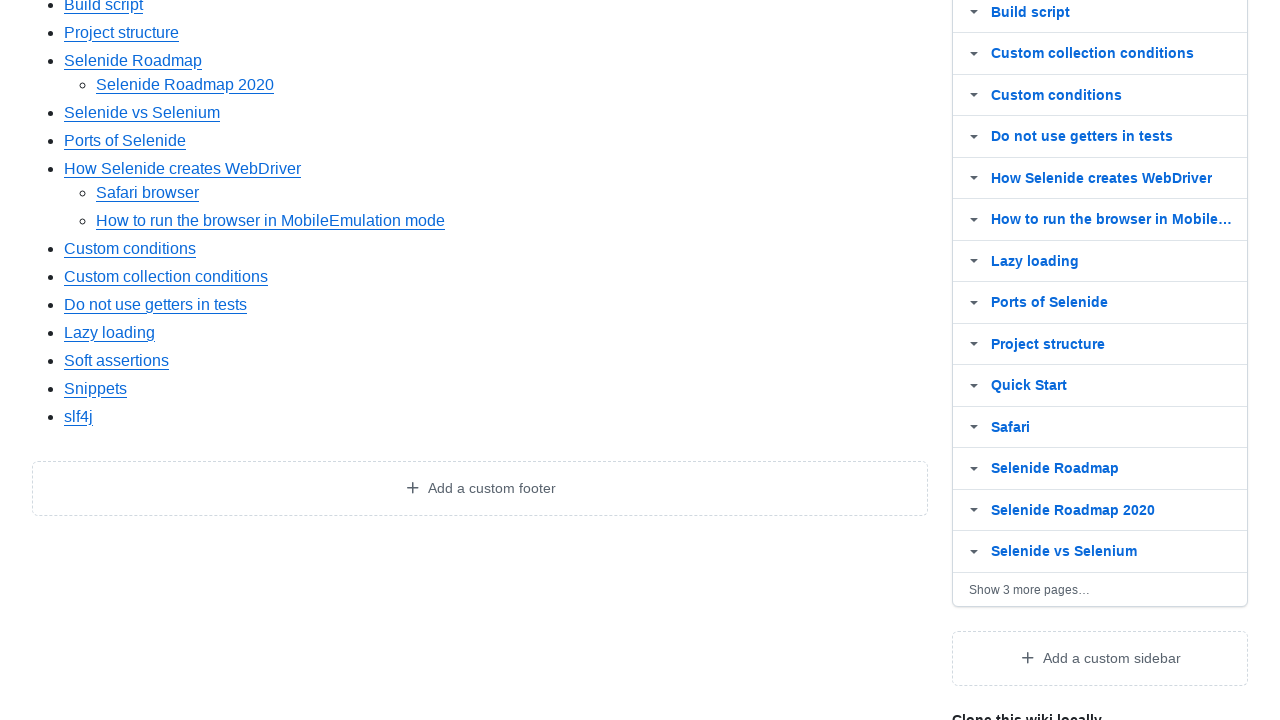

Located JUnit5 section on the Soft assertions page
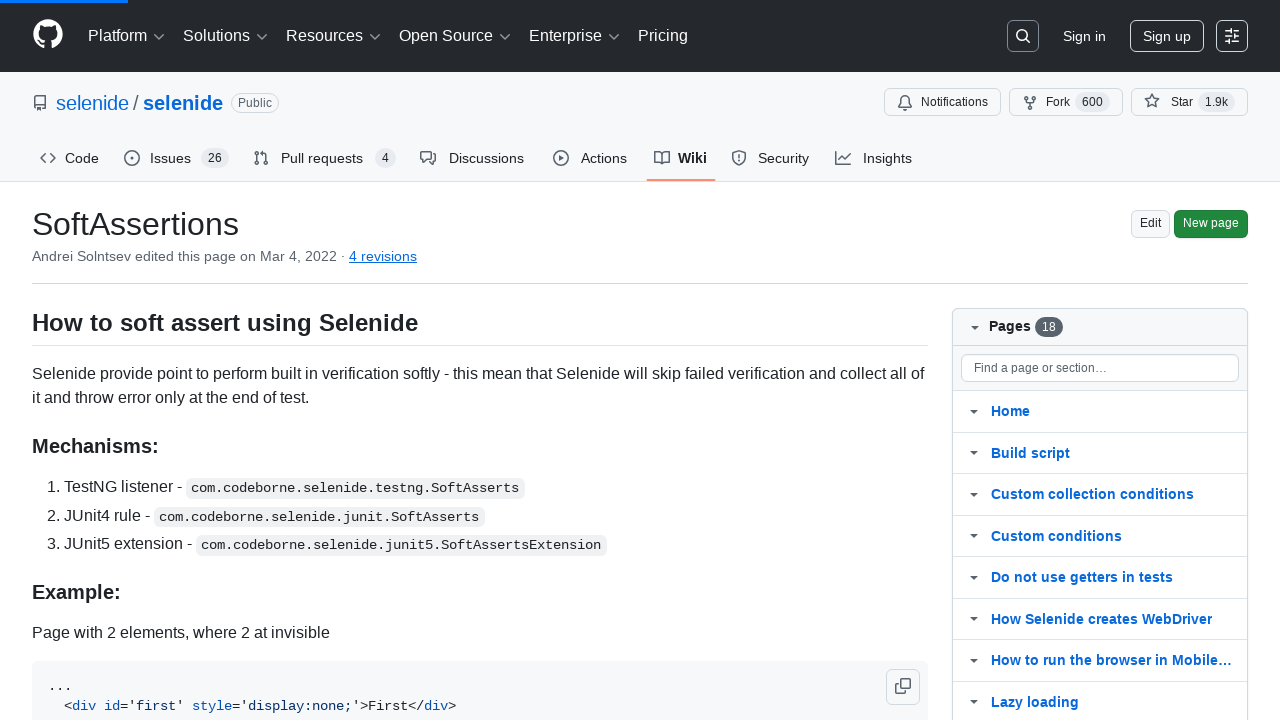

JUnit5 section is now visible
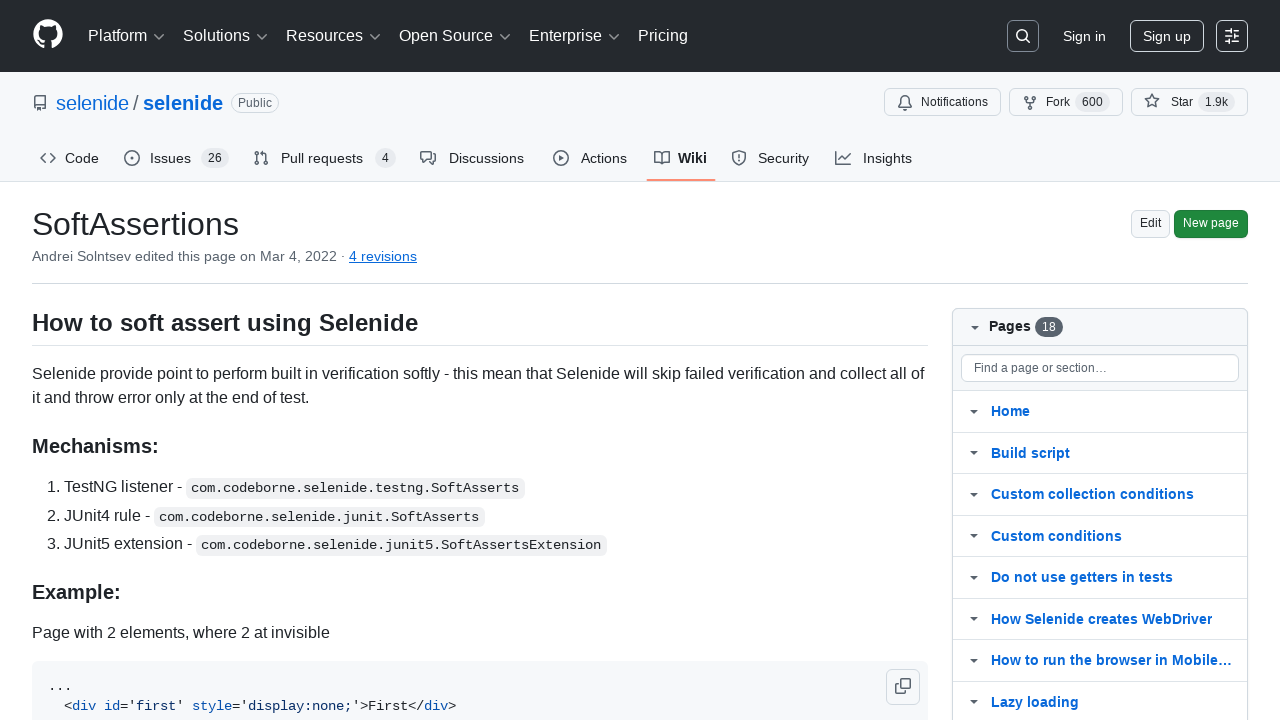

Verified that 'Using JUnit5' text is present in the JUnit5 section
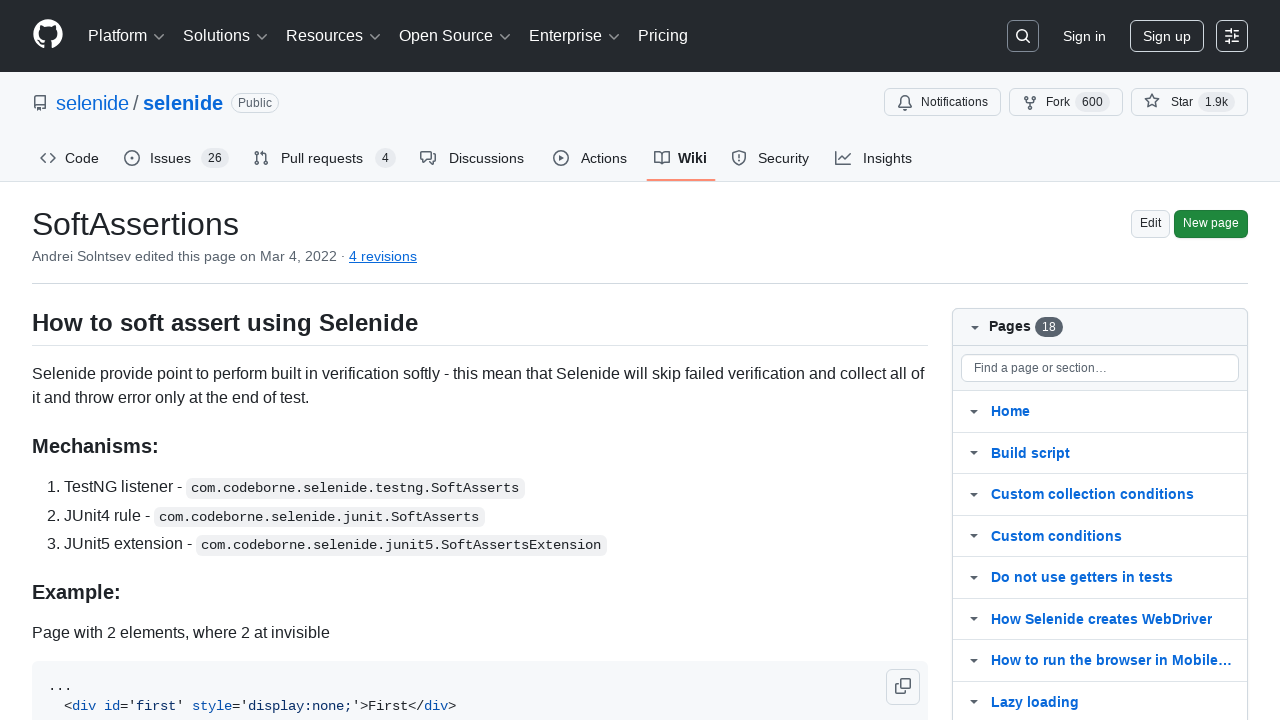

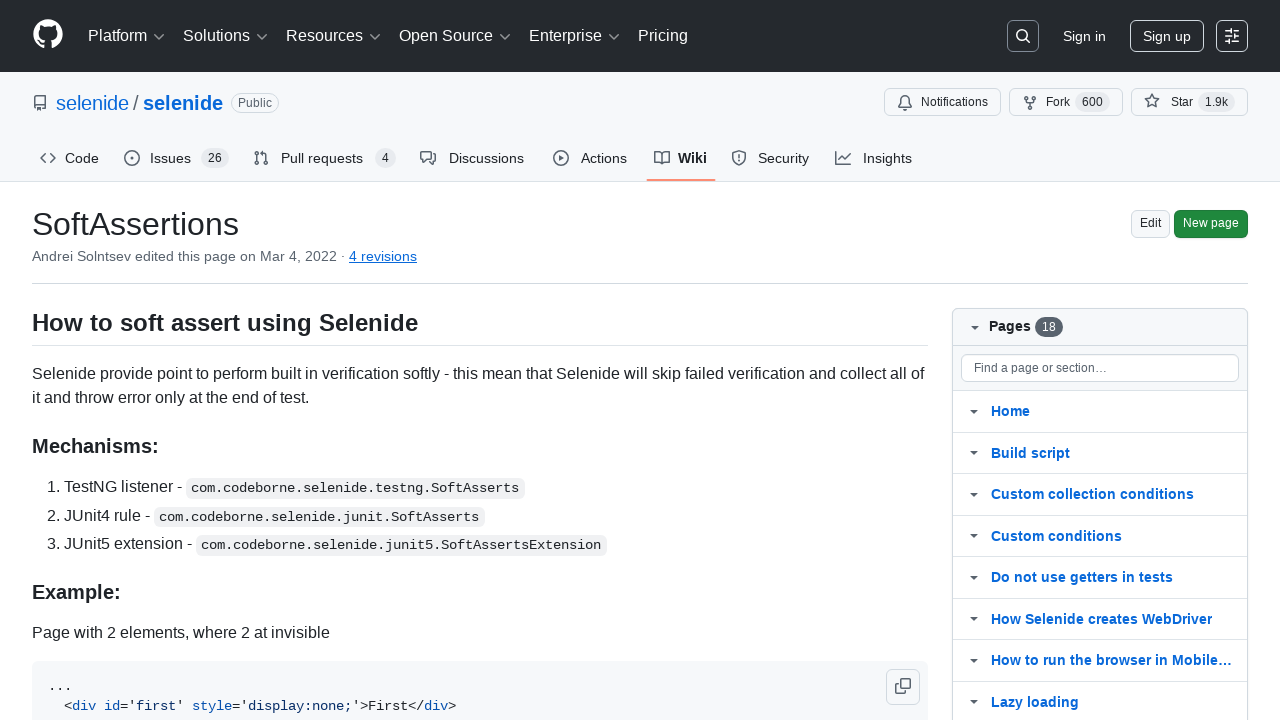